Tests mobile field validation with incomplete phone number

Starting URL: https://account.freedommortgage.com/

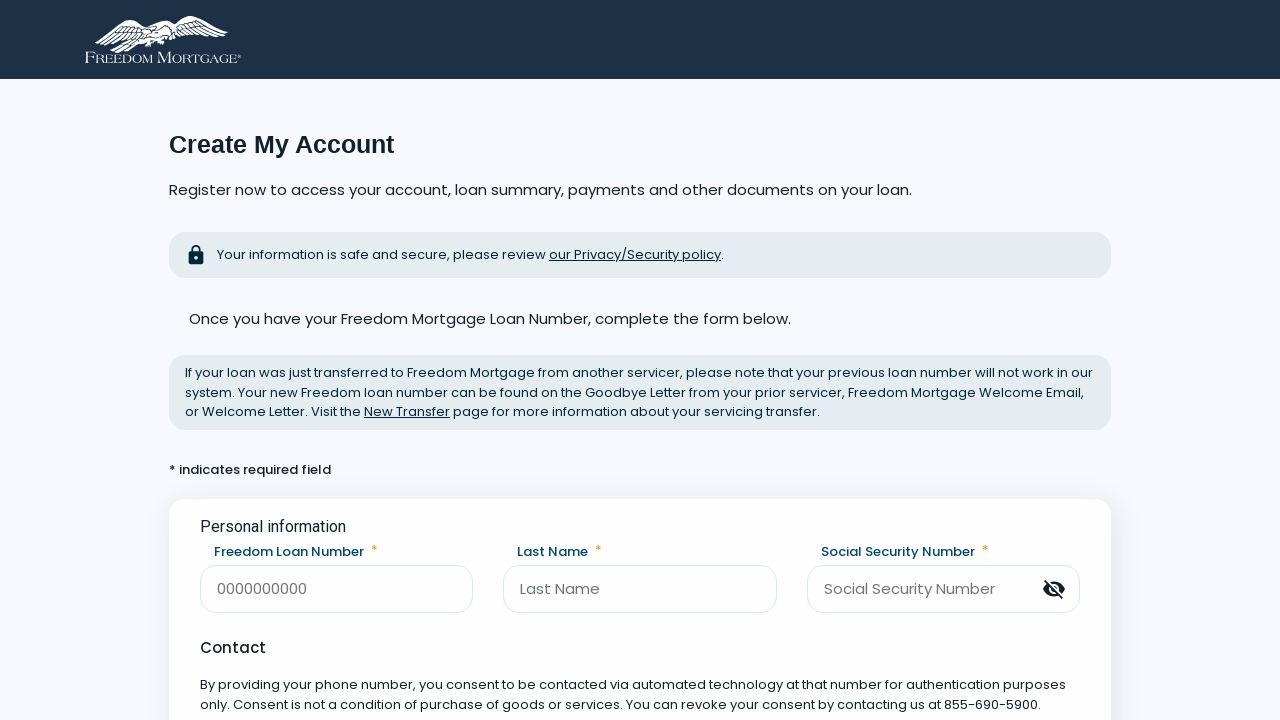

Mobile field became visible
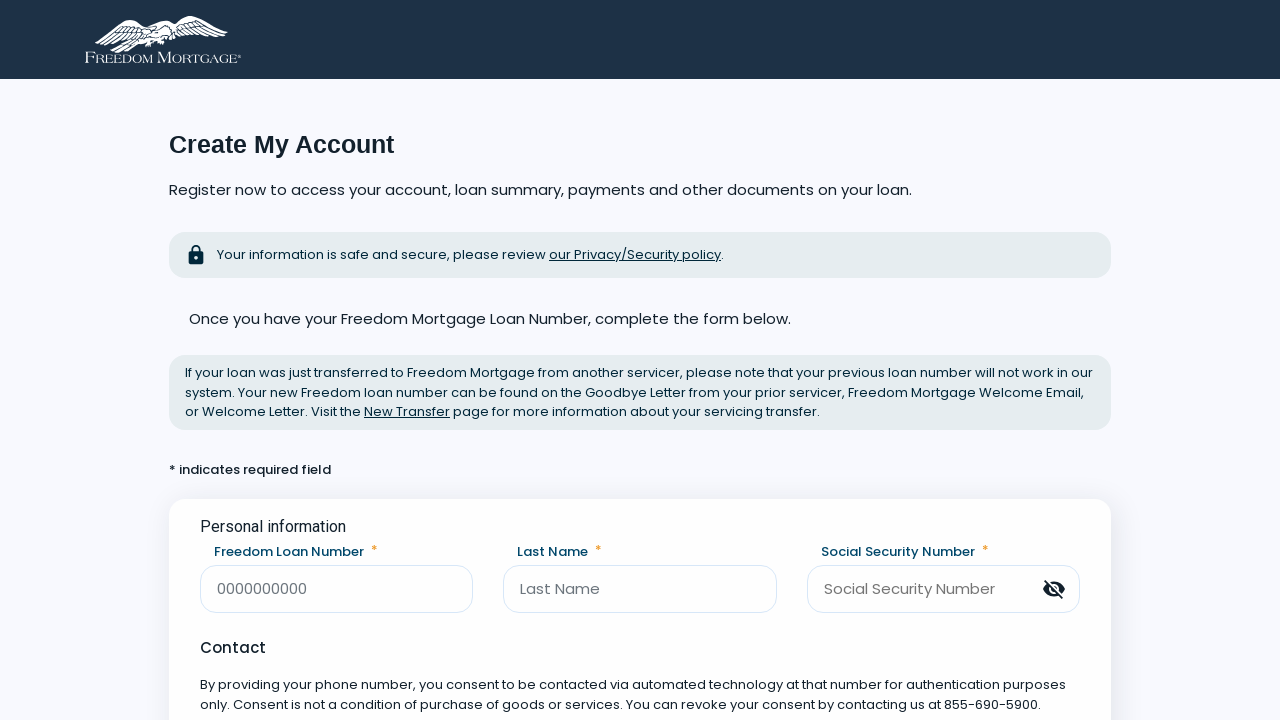

Filled mobile field with incomplete phone number '444' on [data-testid=mobile]
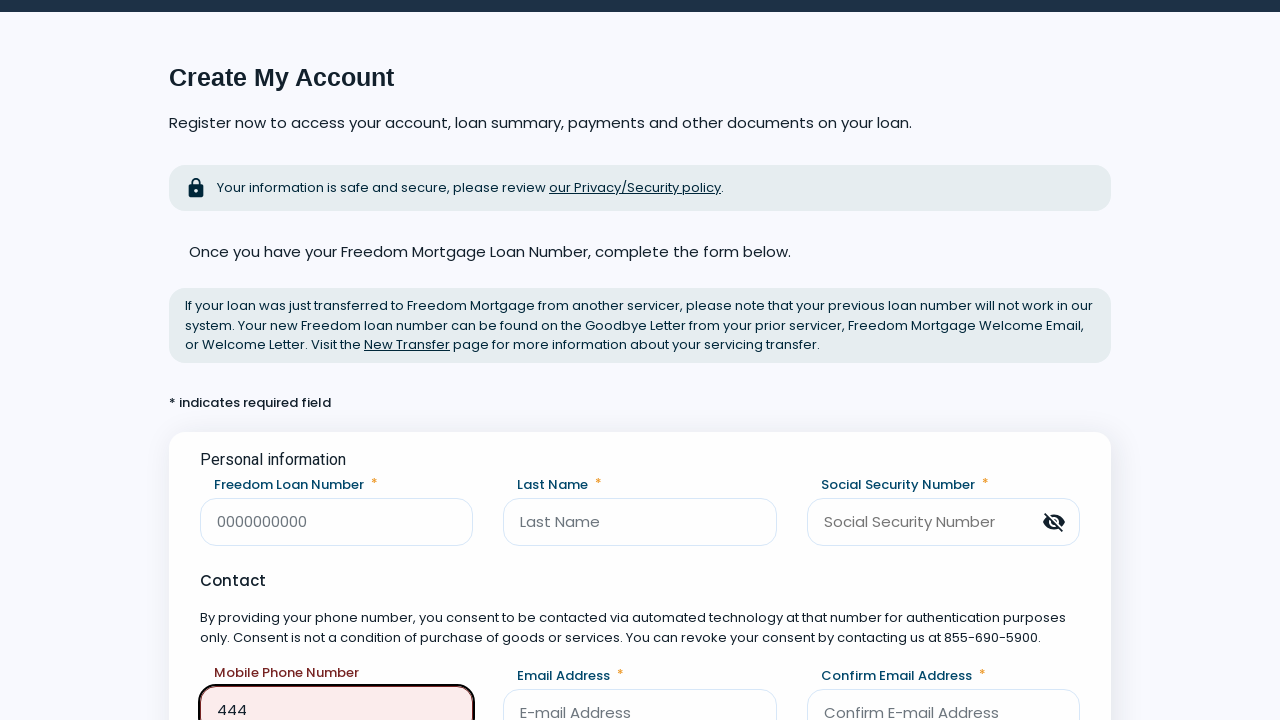

Validation error message 'Please enter a valid mobile number' appeared
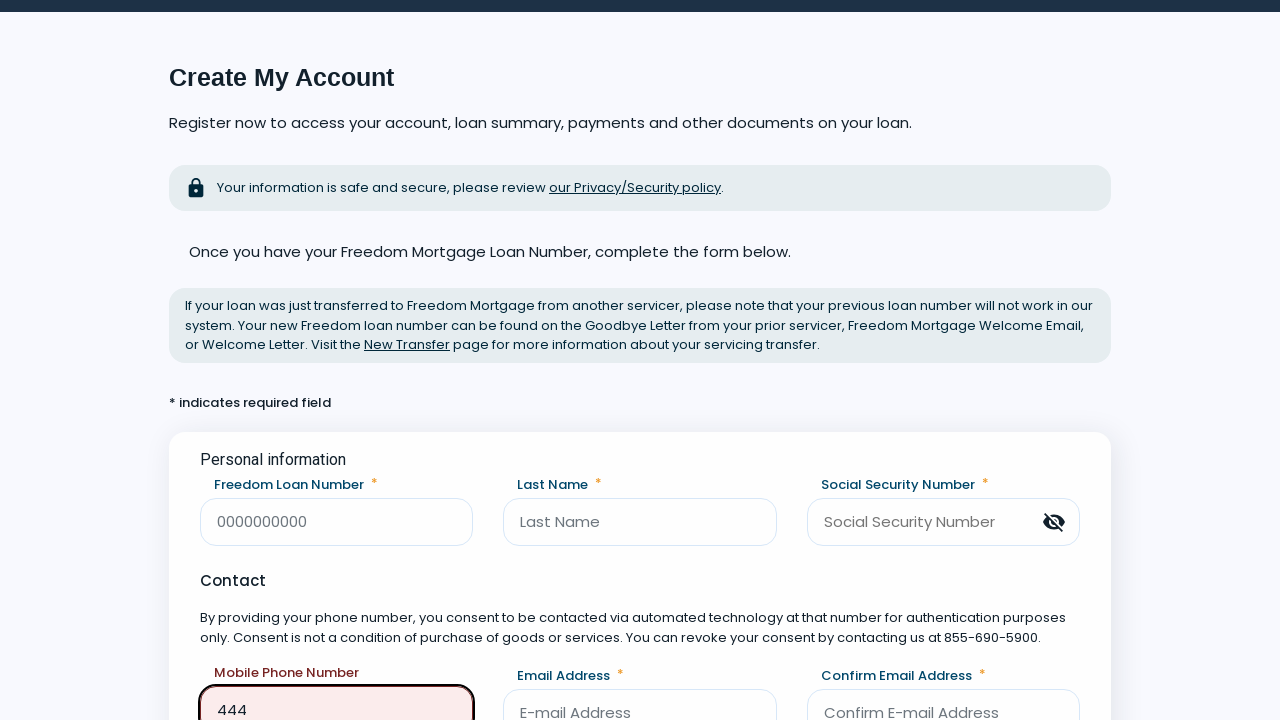

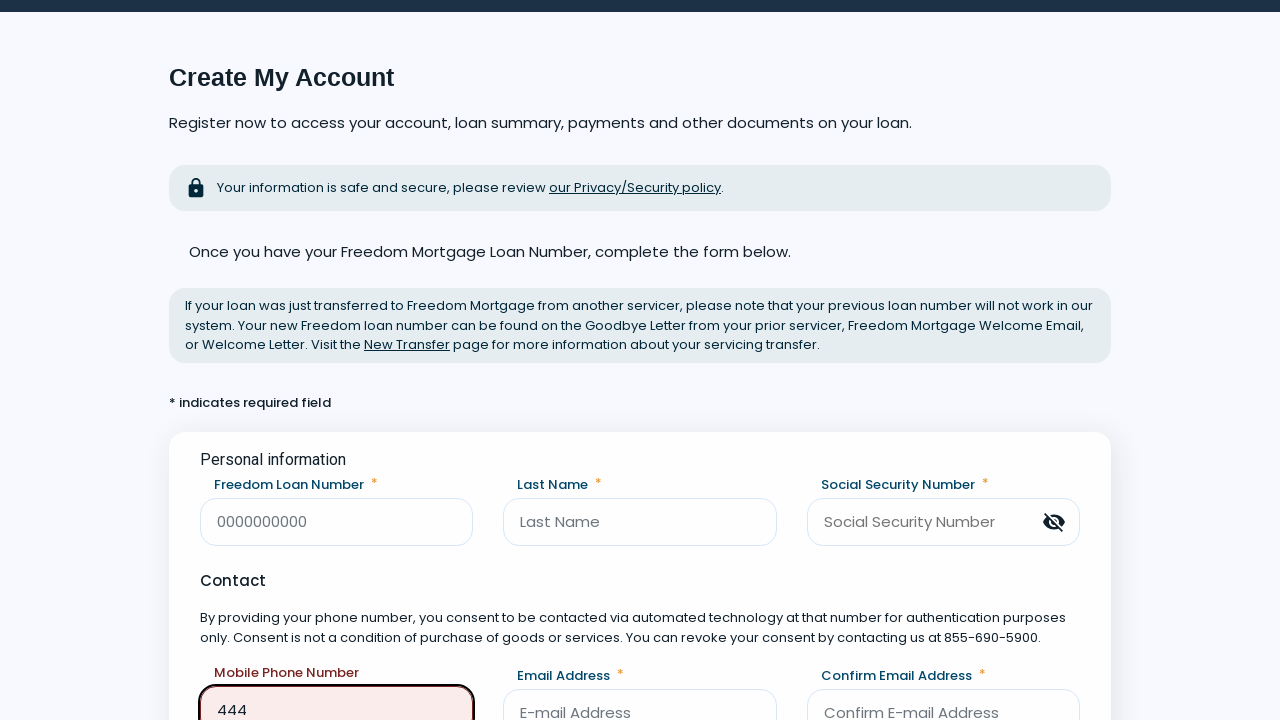